Tests adding multiple elements on the Herokuapp add/remove elements page

Starting URL: https://the-internet.herokuapp.com/

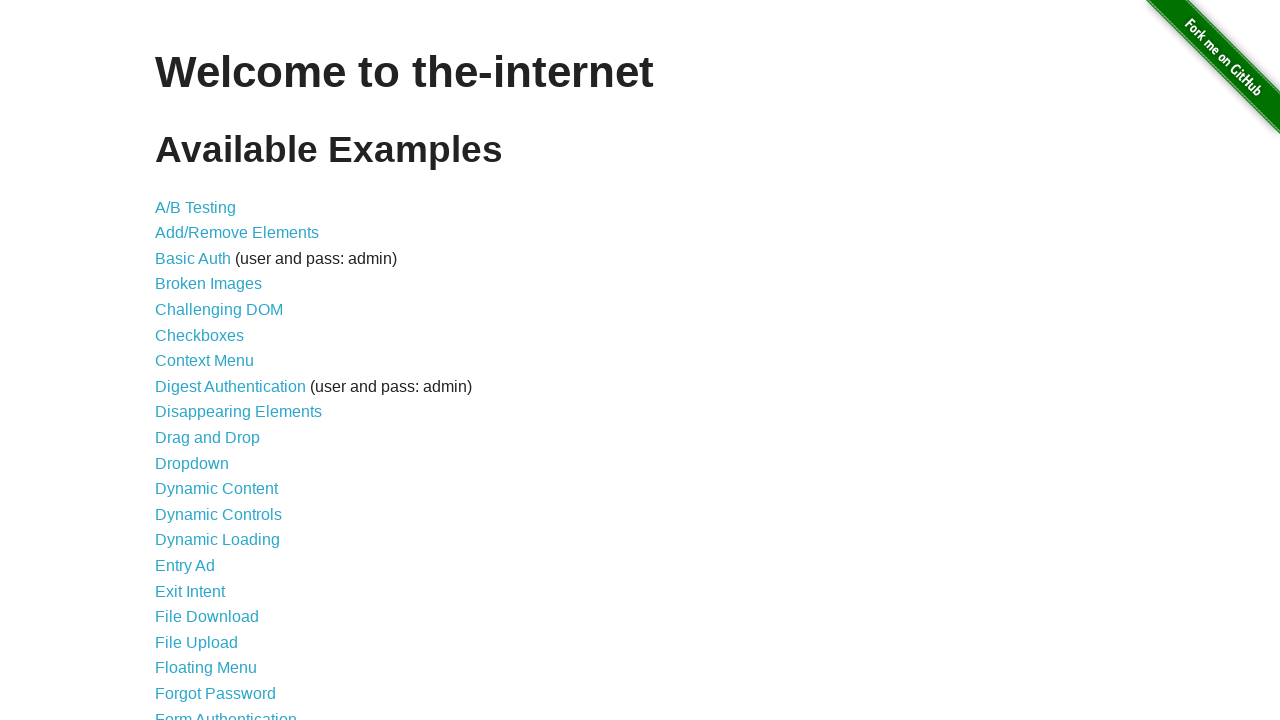

Clicked on add/remove elements link at (237, 233) on a[href='/add_remove_elements/']
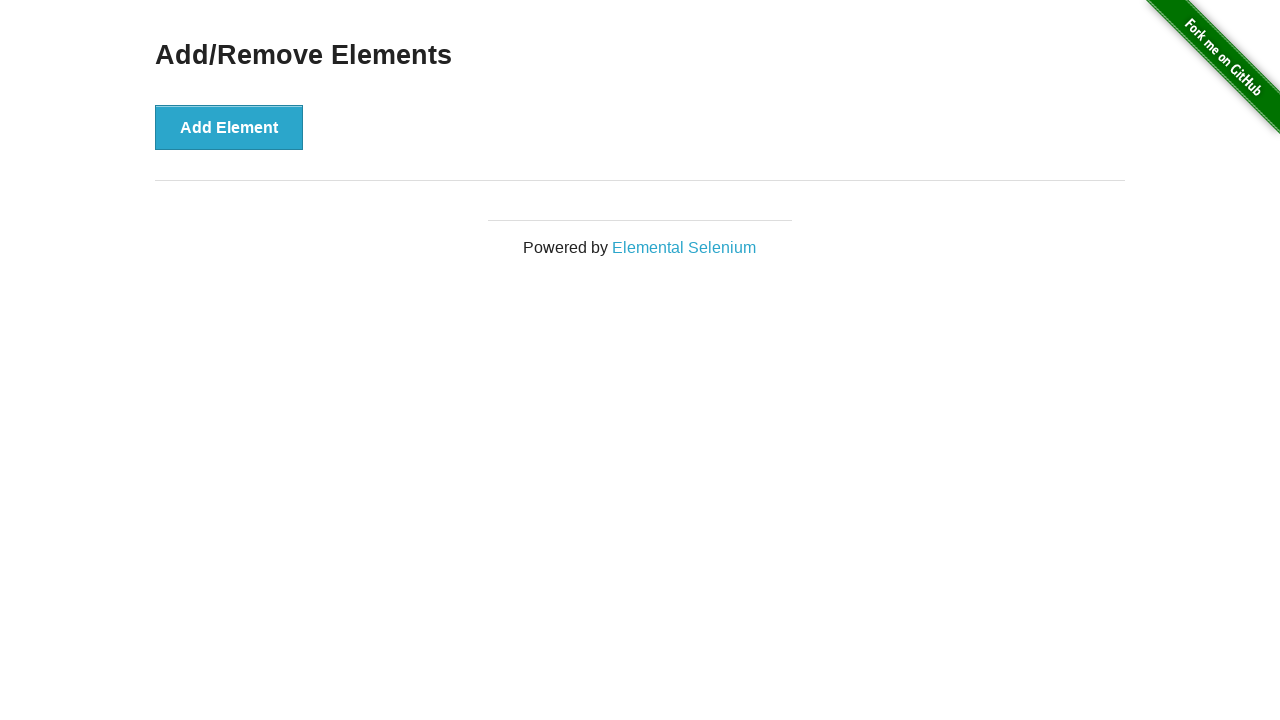

Clicked add element button (1st time) at (229, 127) on button[onclick='addElement()']
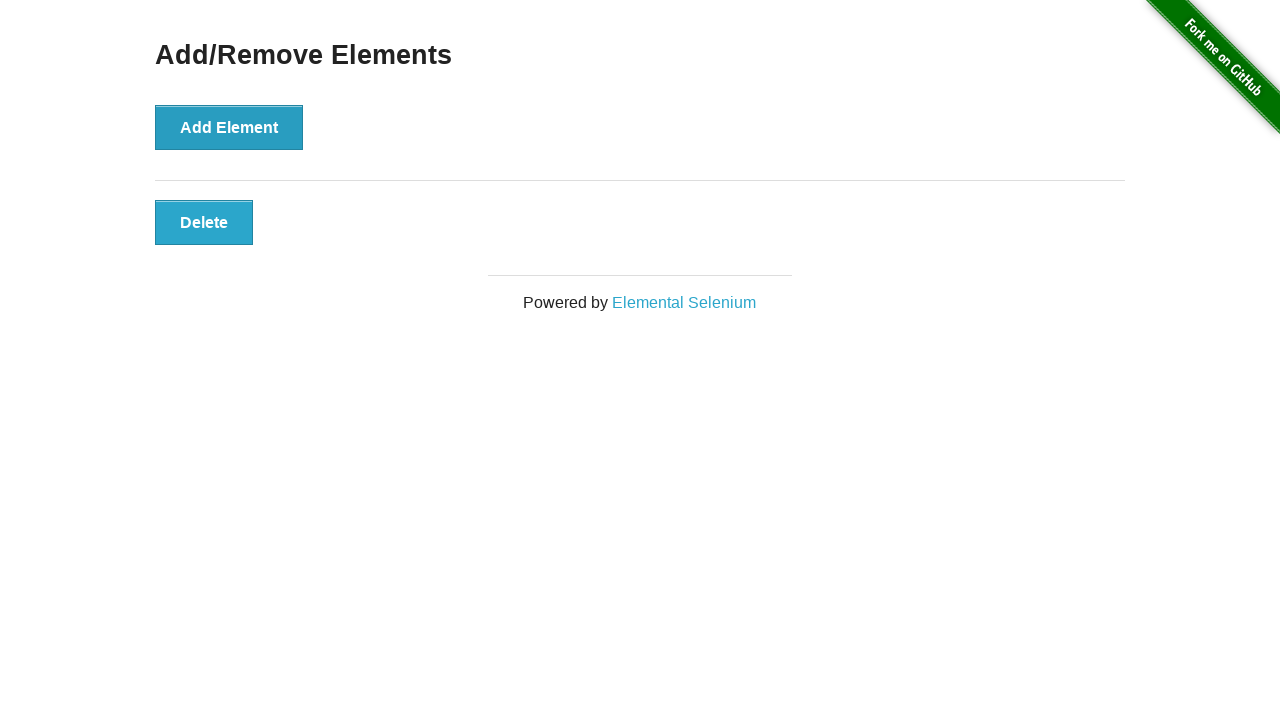

Clicked add element button (2nd time) at (229, 127) on button[onclick='addElement()']
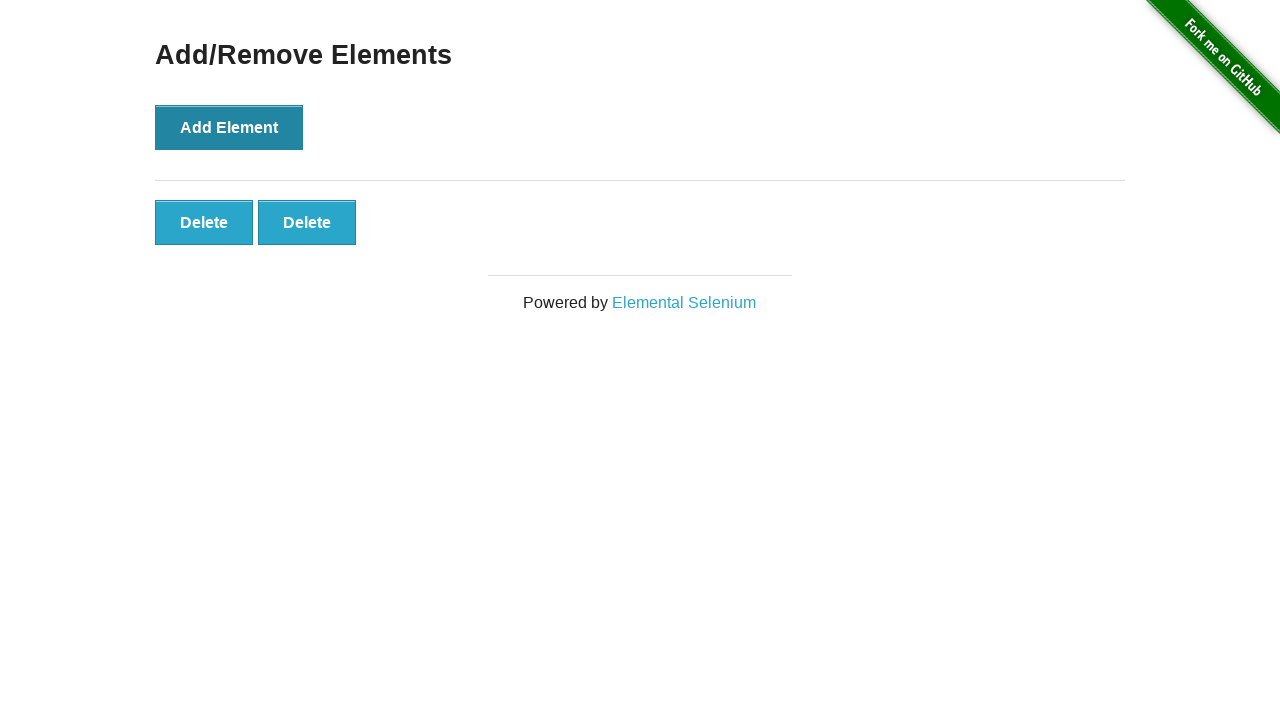

Clicked add element button (3rd time) at (229, 127) on button[onclick='addElement()']
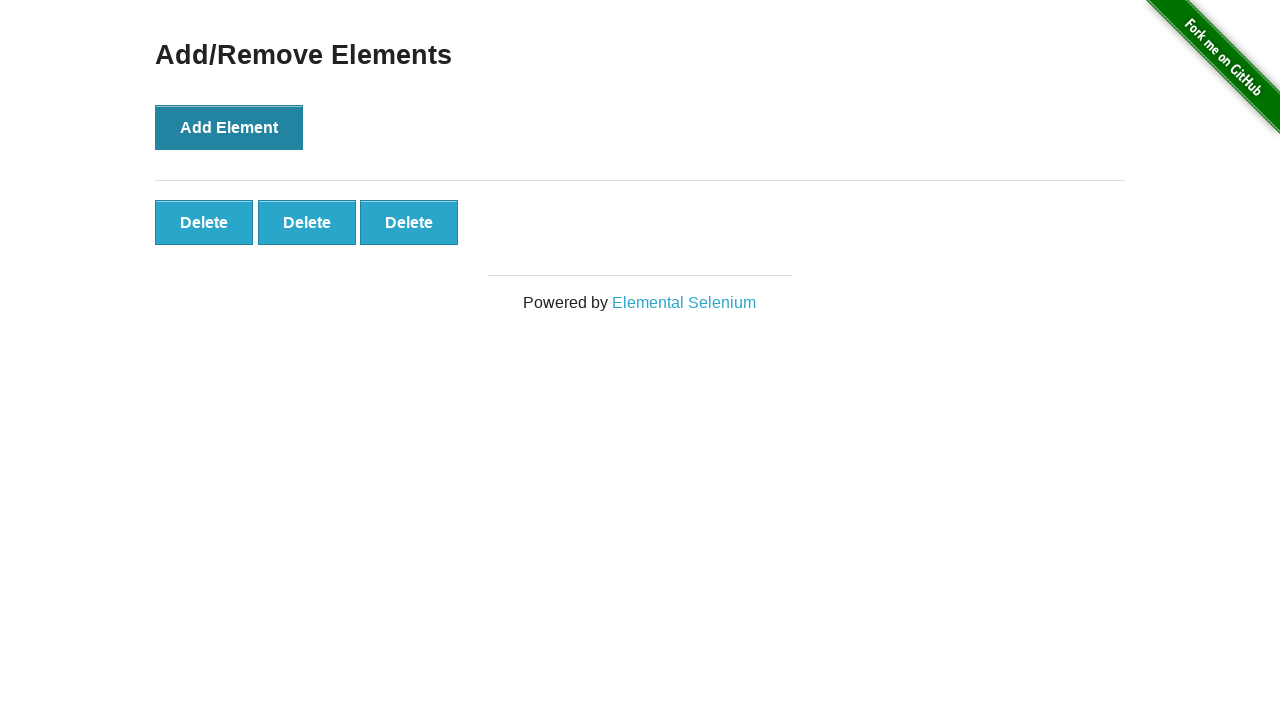

Waited for added element buttons to appear
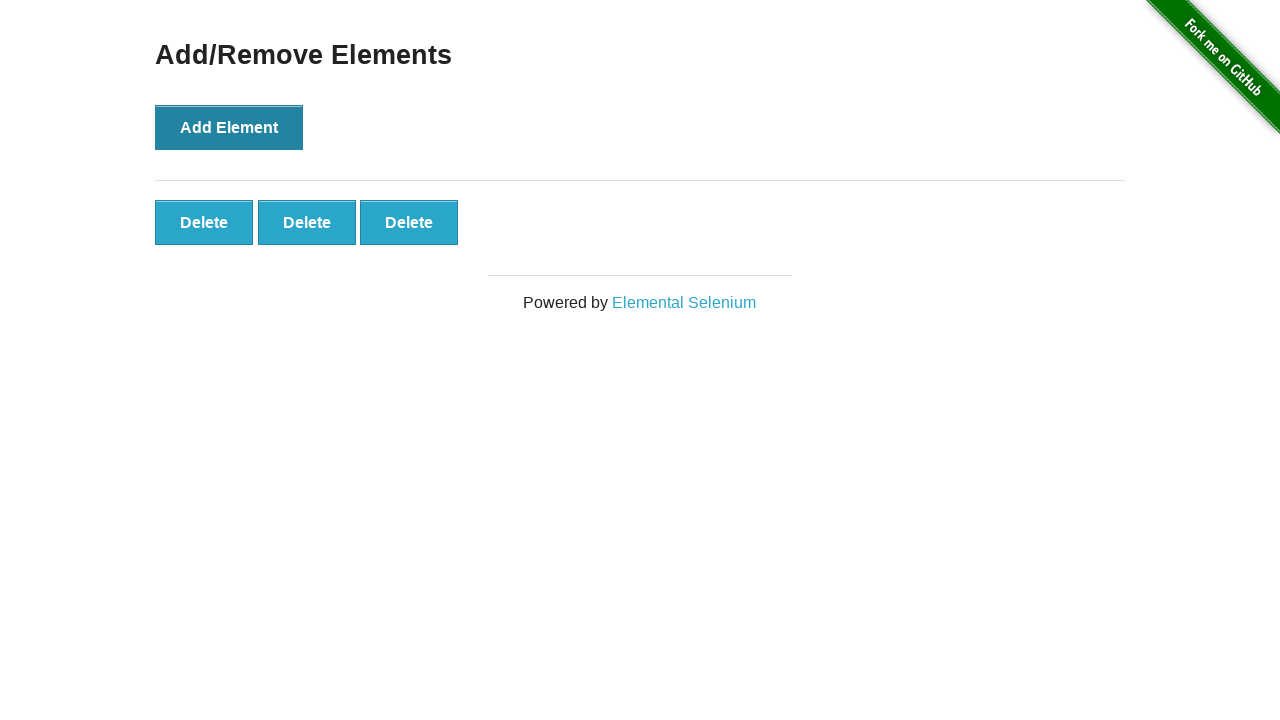

Verified that exactly 3 elements were added
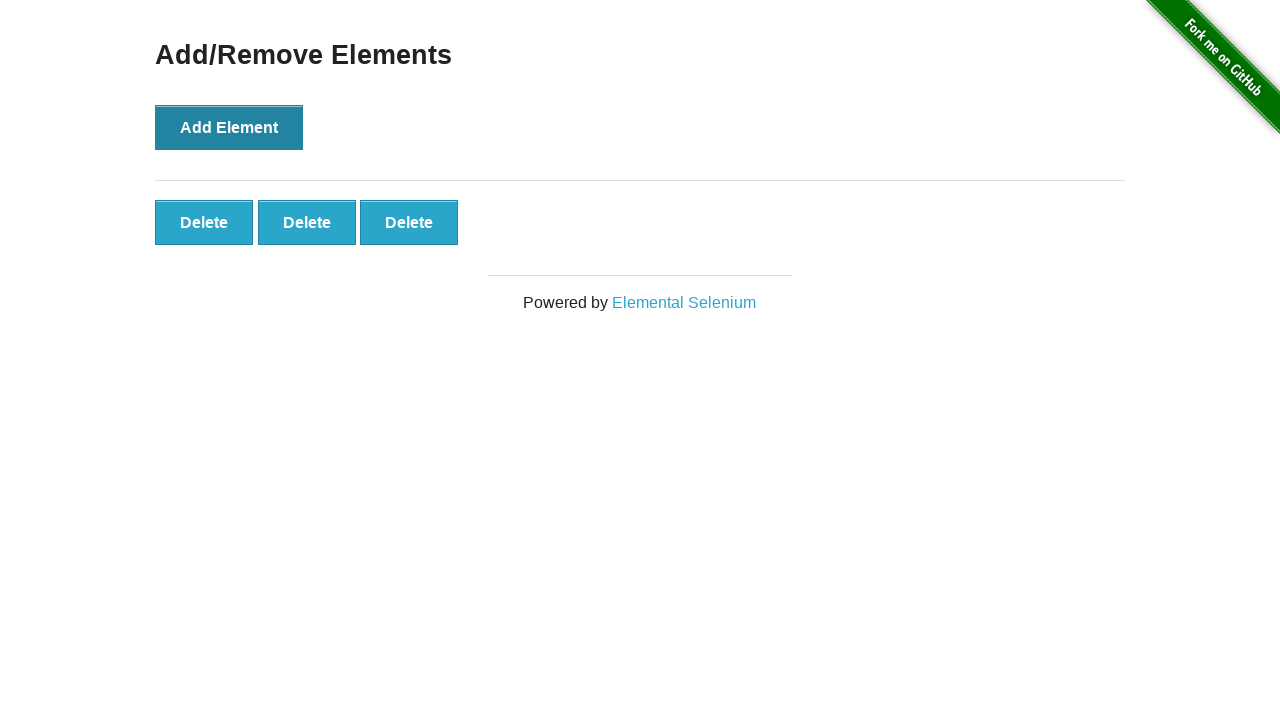

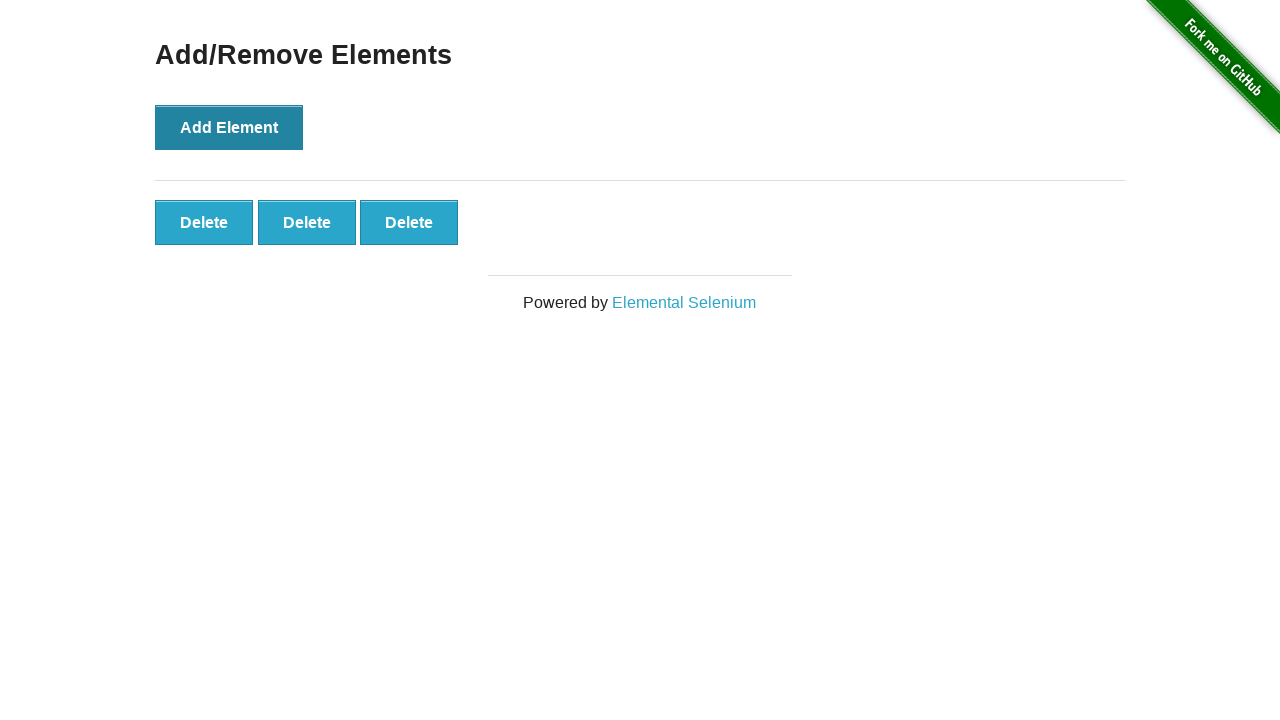